Tests finding and clicking a blue button using class attribute selector, then verifies the alert message that appears

Starting URL: http://www.uitestingplayground.com/

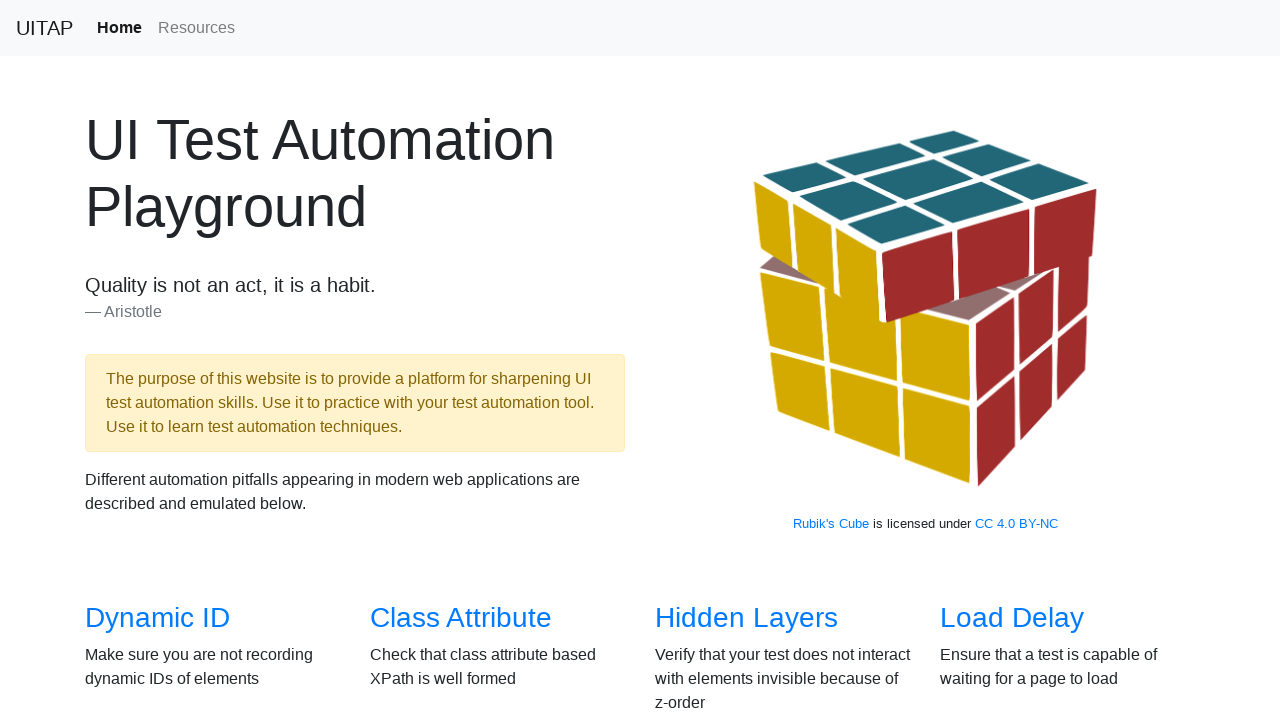

Clicked on 'Class Attribute' link to navigate to test page at (461, 618) on xpath=//a[contains(text(), 'Class Attribute')]
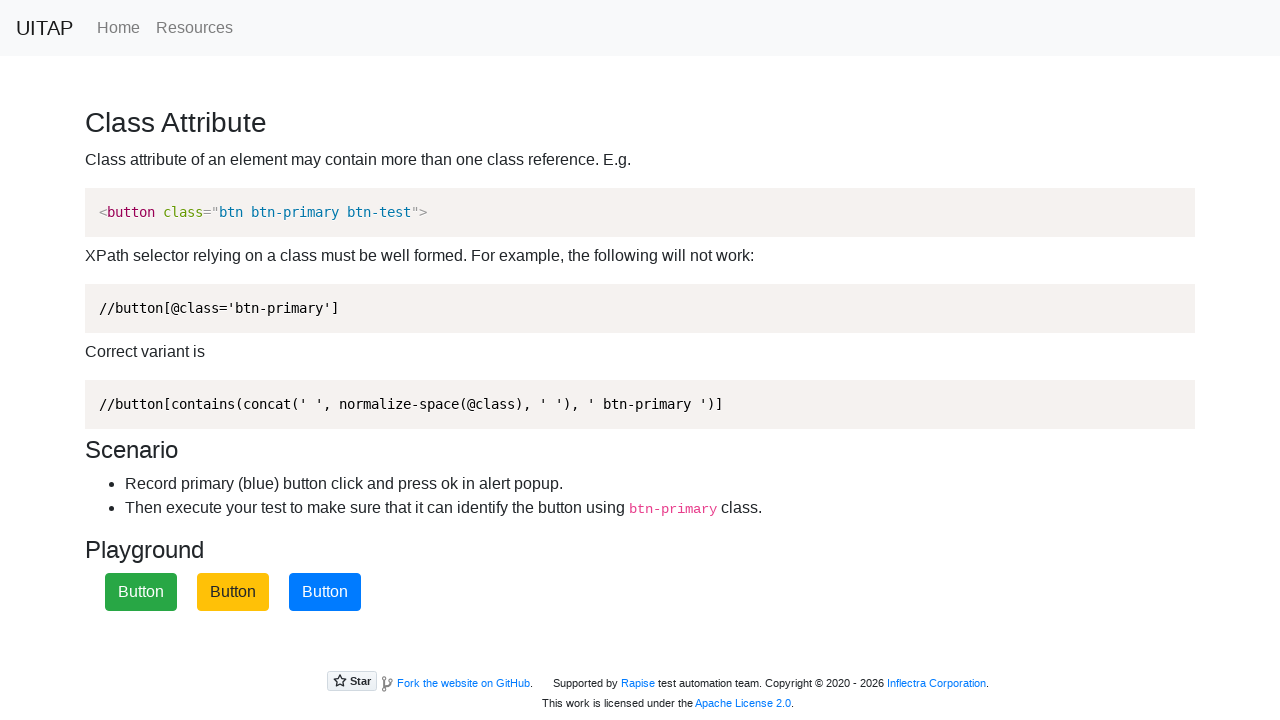

Clicked the blue button using class attribute selector at (325, 592) on xpath=//button[contains(@class, ' btn-primary ')]
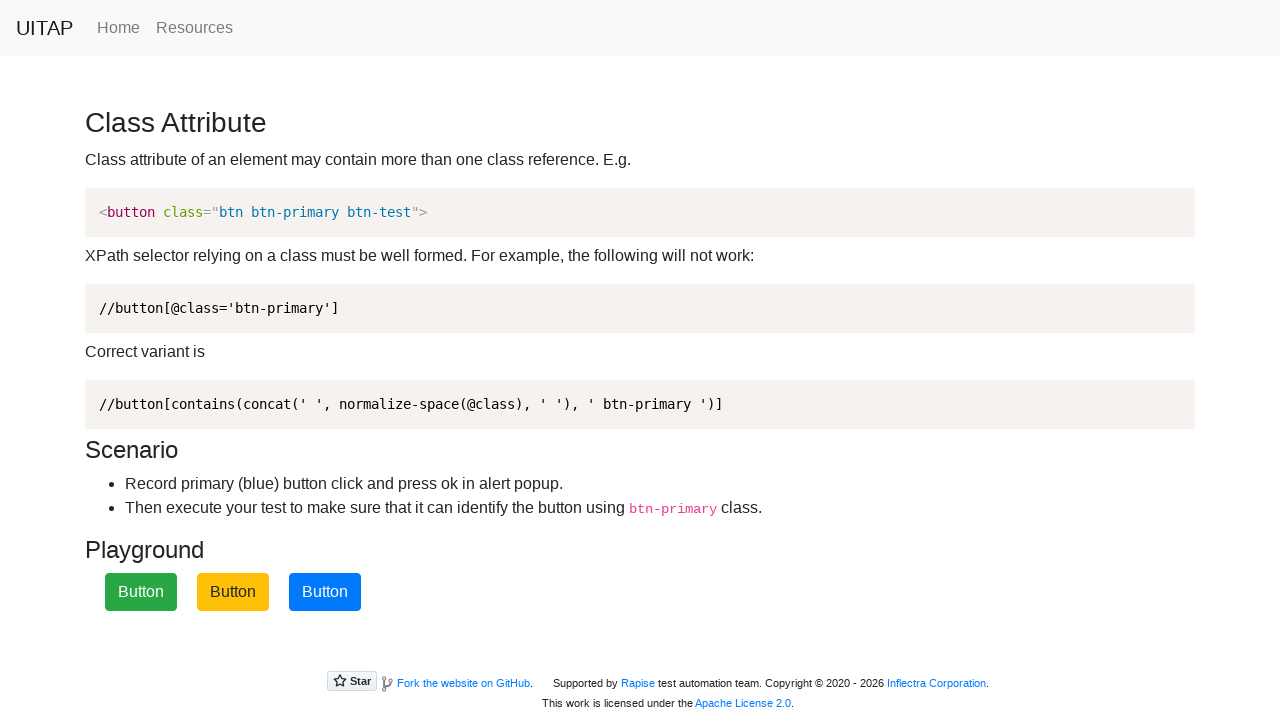

Set up dialog handler to accept alert messages
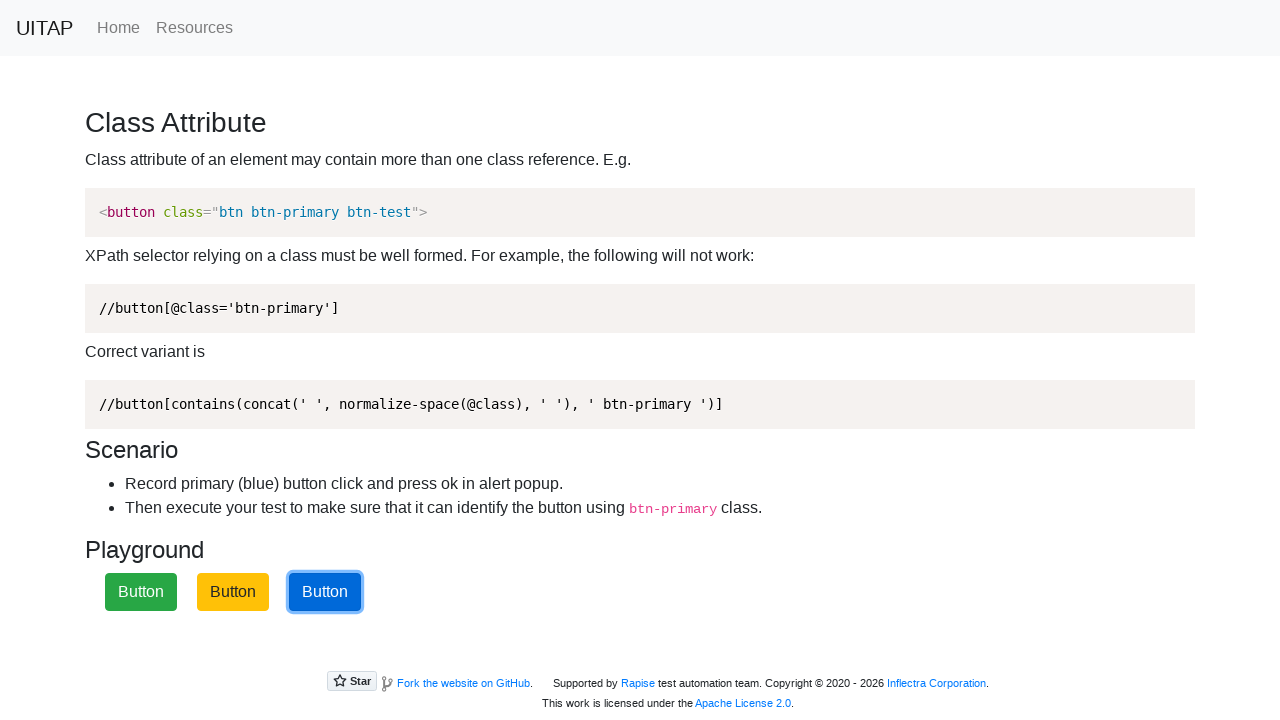

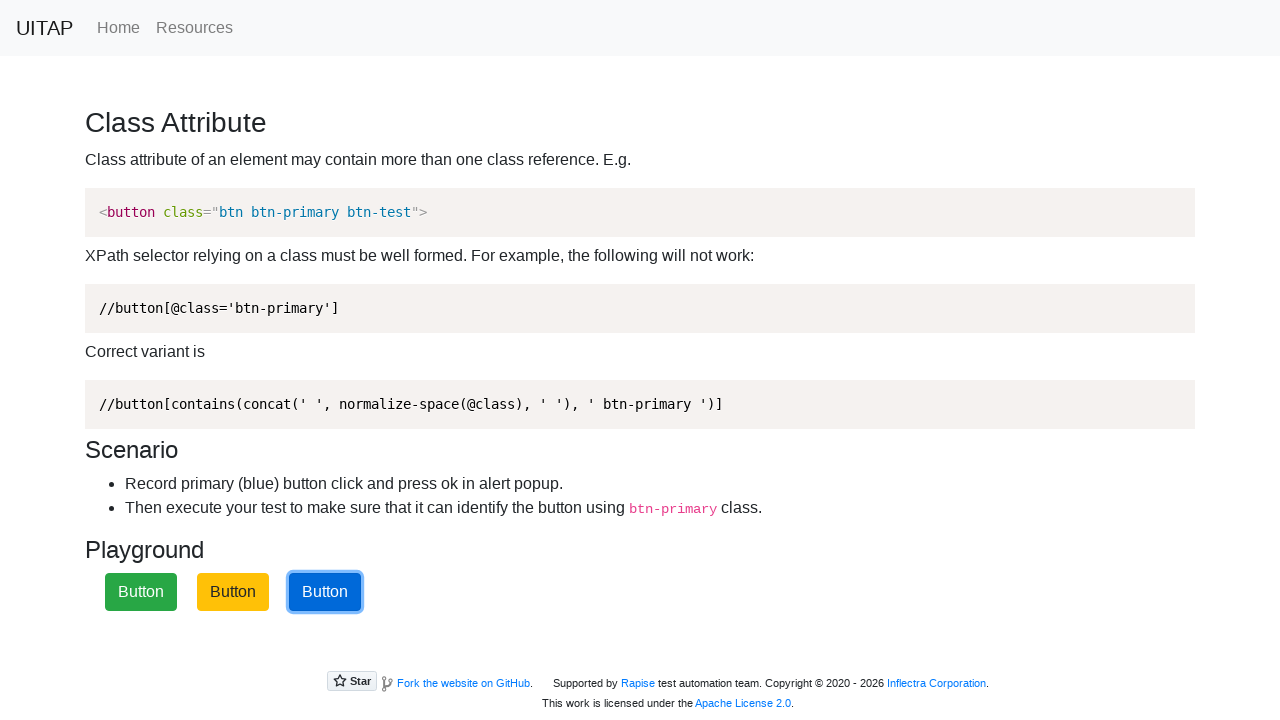